Tests checkbox functionality on an automation practice page by clicking a checkbox to select it, verifying it's selected, then clicking again to deselect it, and counting total checkboxes on the page.

Starting URL: https://rahulshettyacademy.com/AutomationPractice/

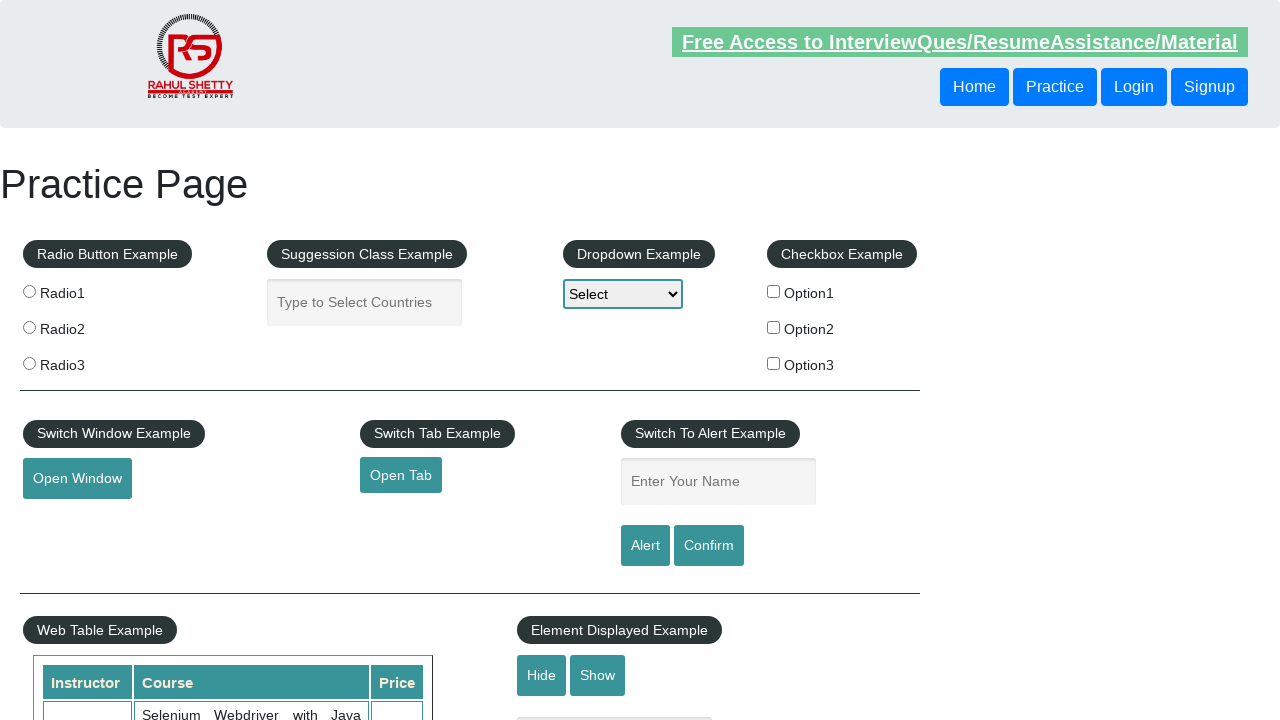

Clicked the first checkbox to select it at (774, 291) on #checkBoxOption1
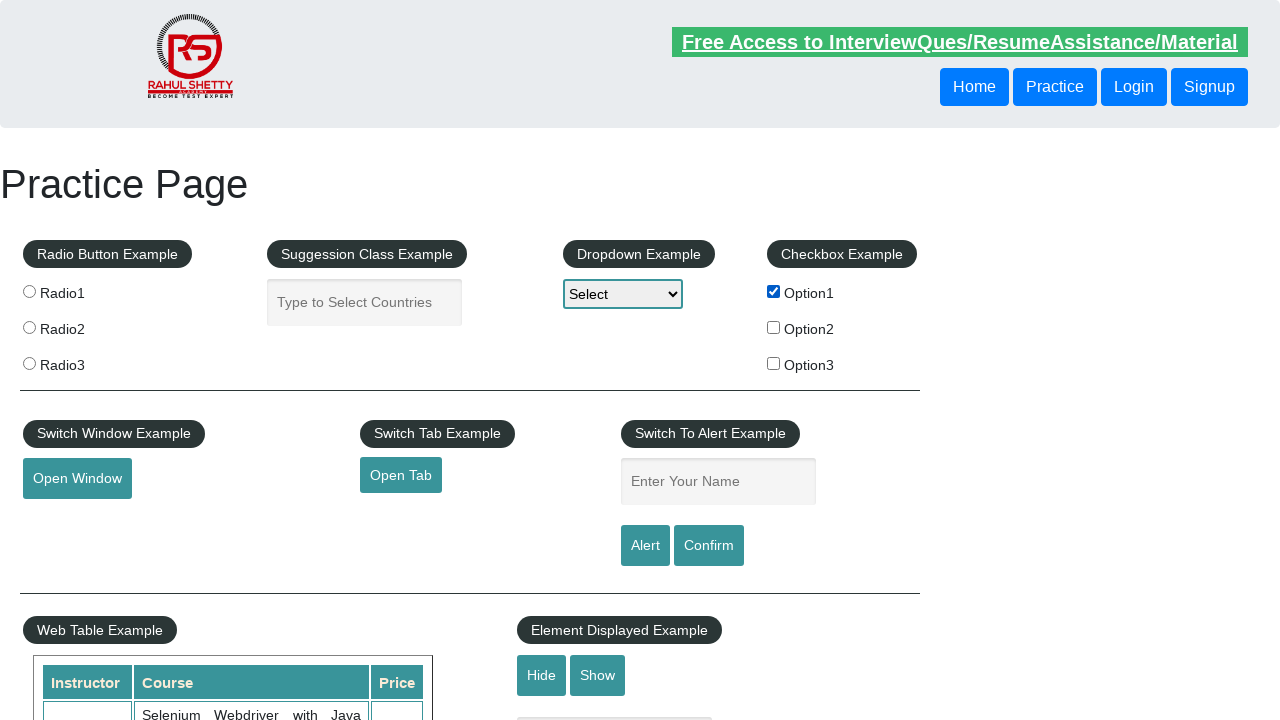

Verified the first checkbox is selected
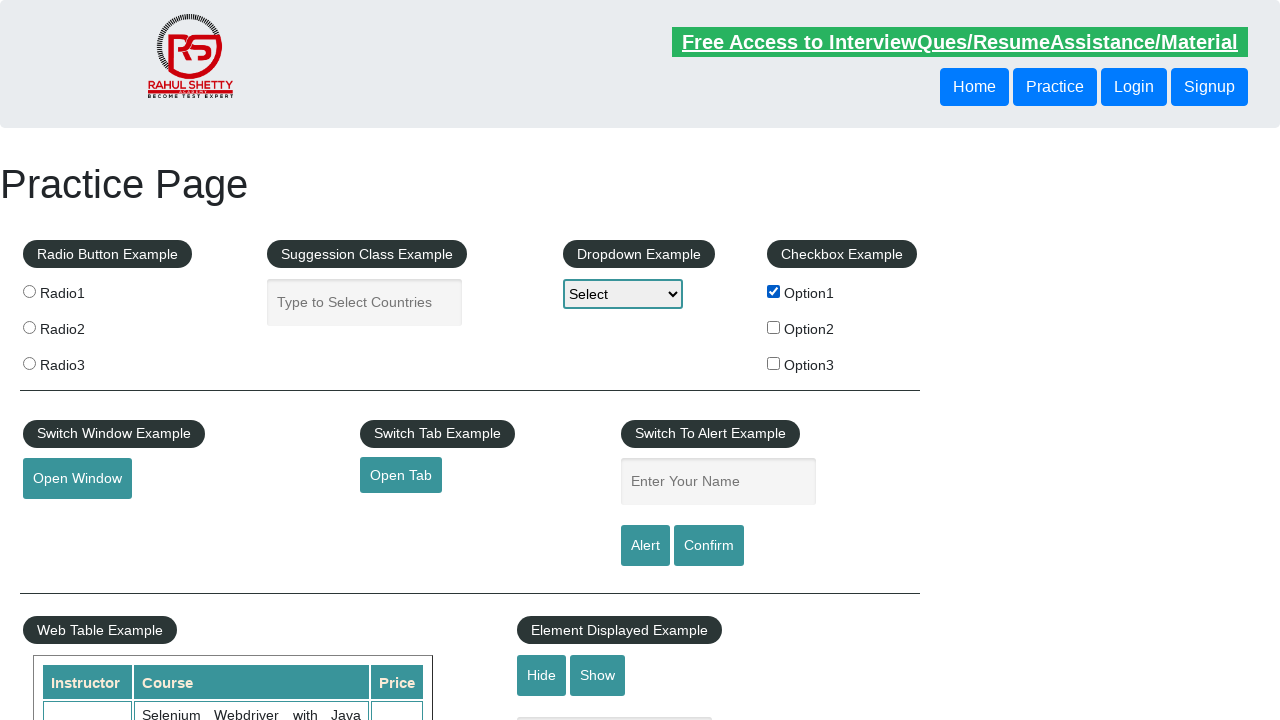

Clicked the first checkbox again to deselect it at (774, 291) on #checkBoxOption1
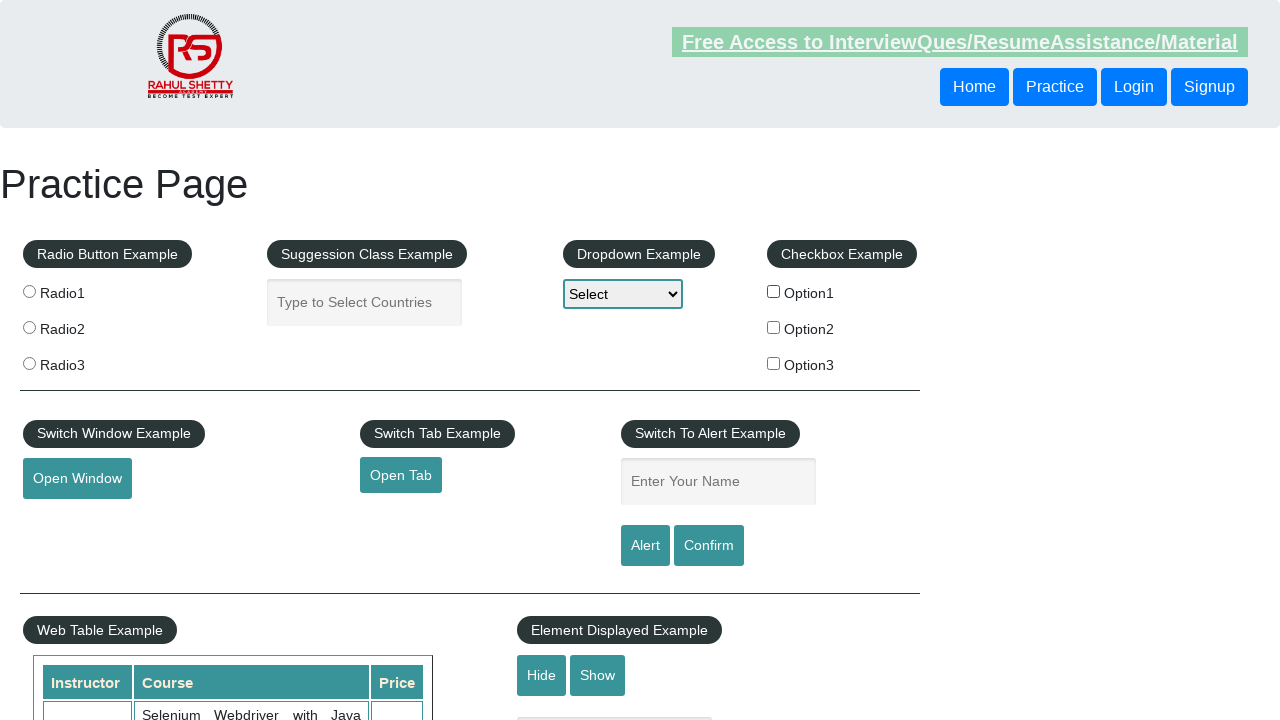

Located all checkboxes on the page
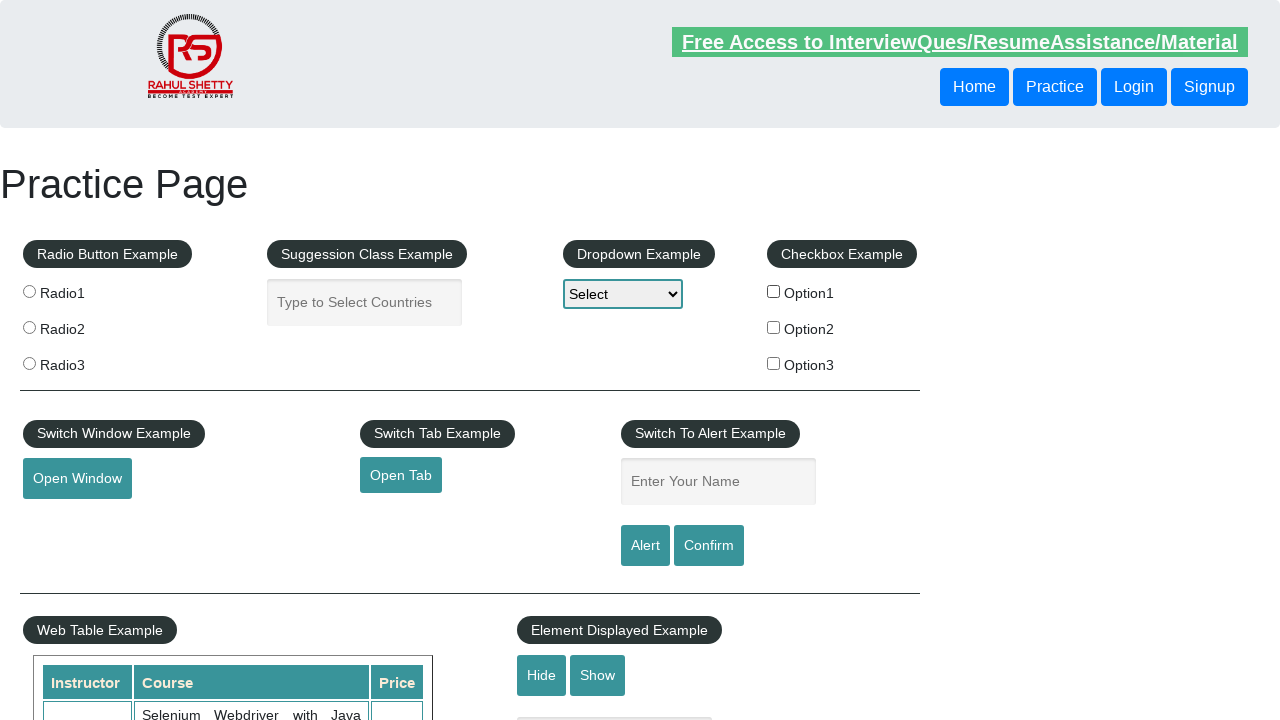

Counted 3 total checkboxes on the page
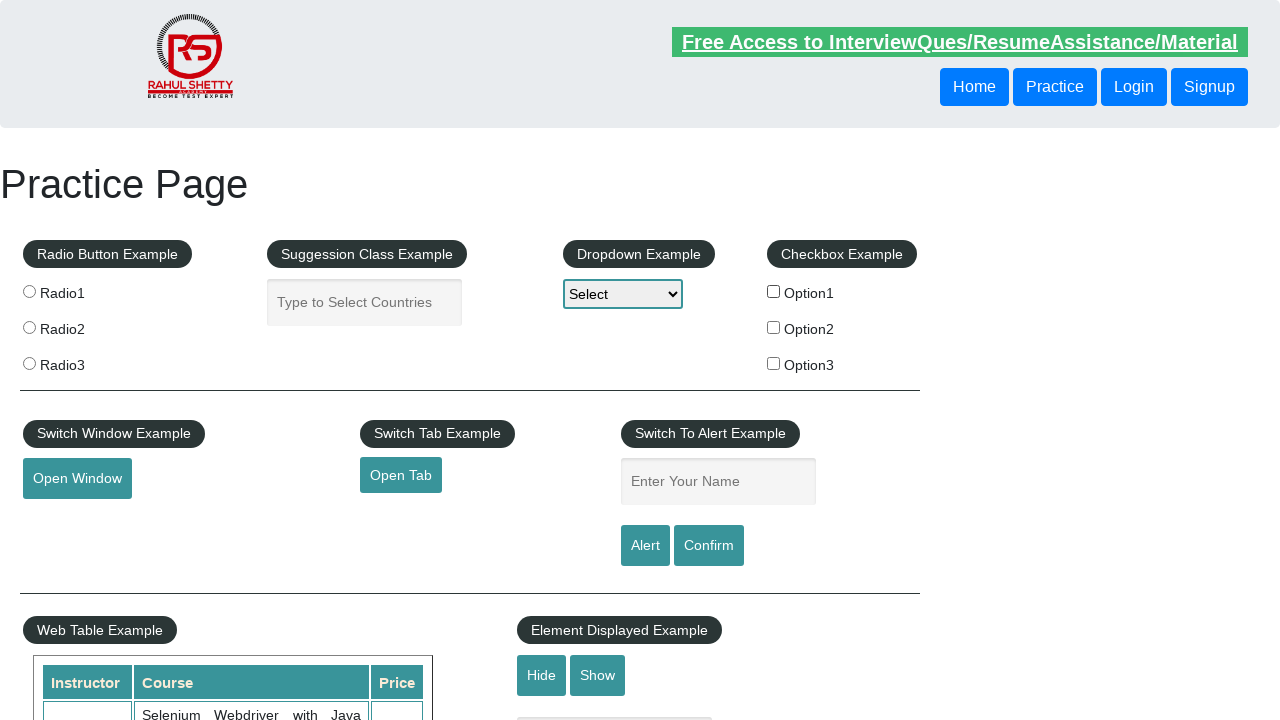

Verified that multiple checkboxes exist on the page
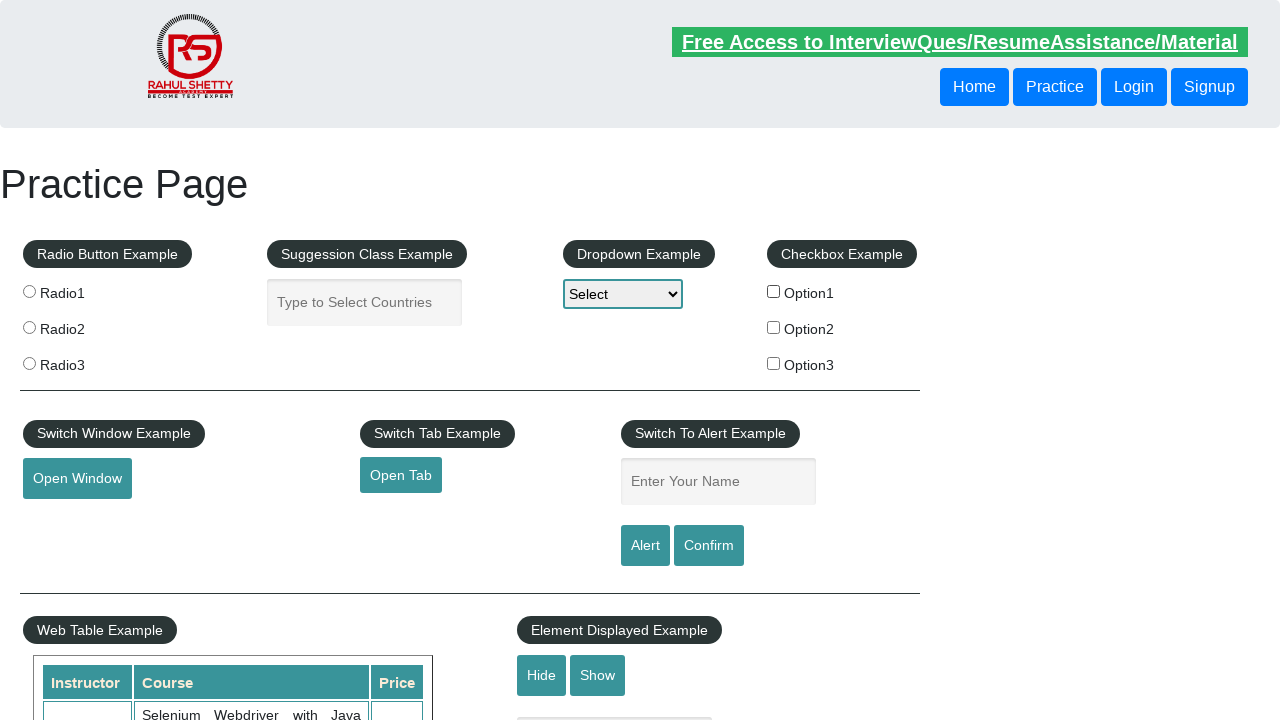

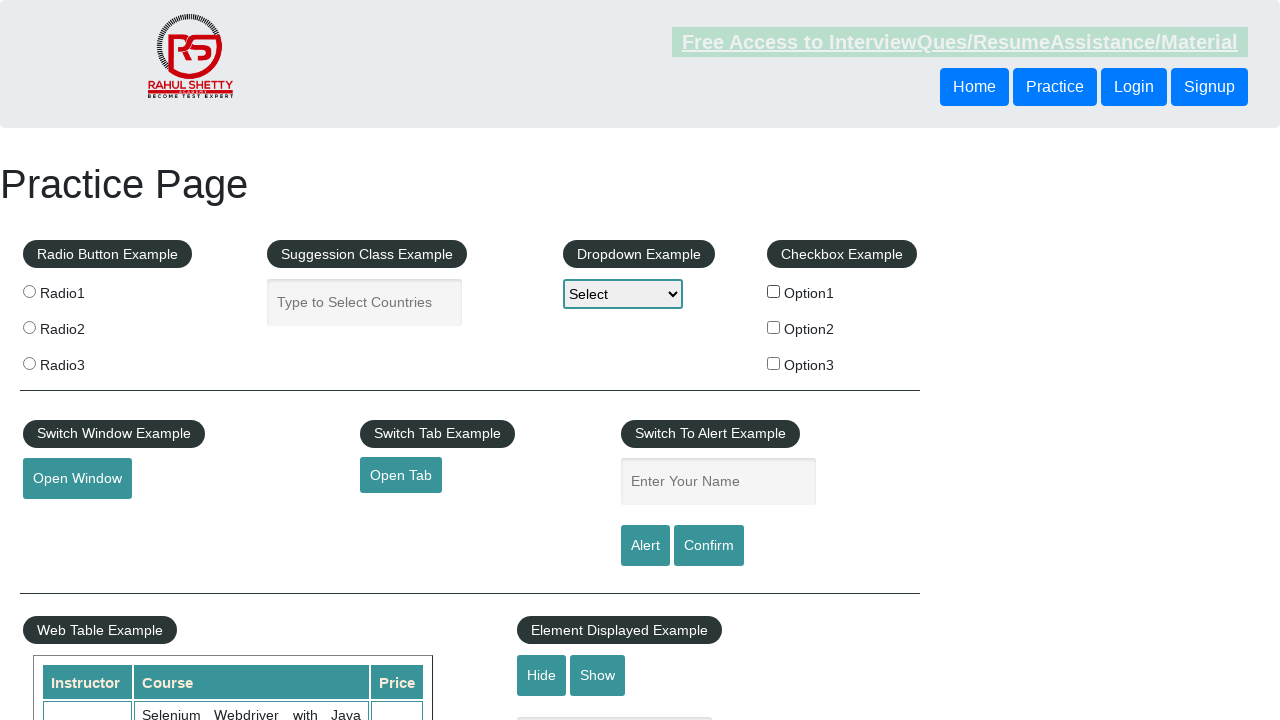